Tests that the currently applied filter is visually highlighted

Starting URL: https://demo.playwright.dev/todomvc

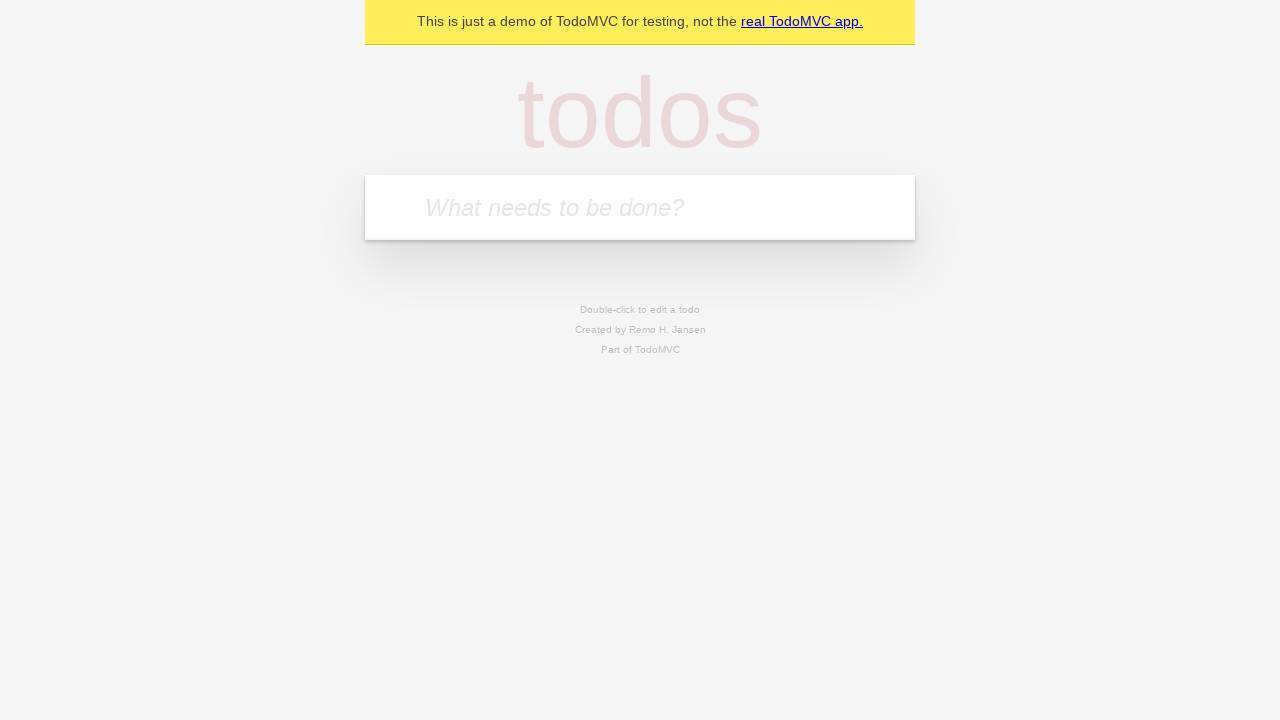

Filled todo input with 'buy some cheese' on .new-todo
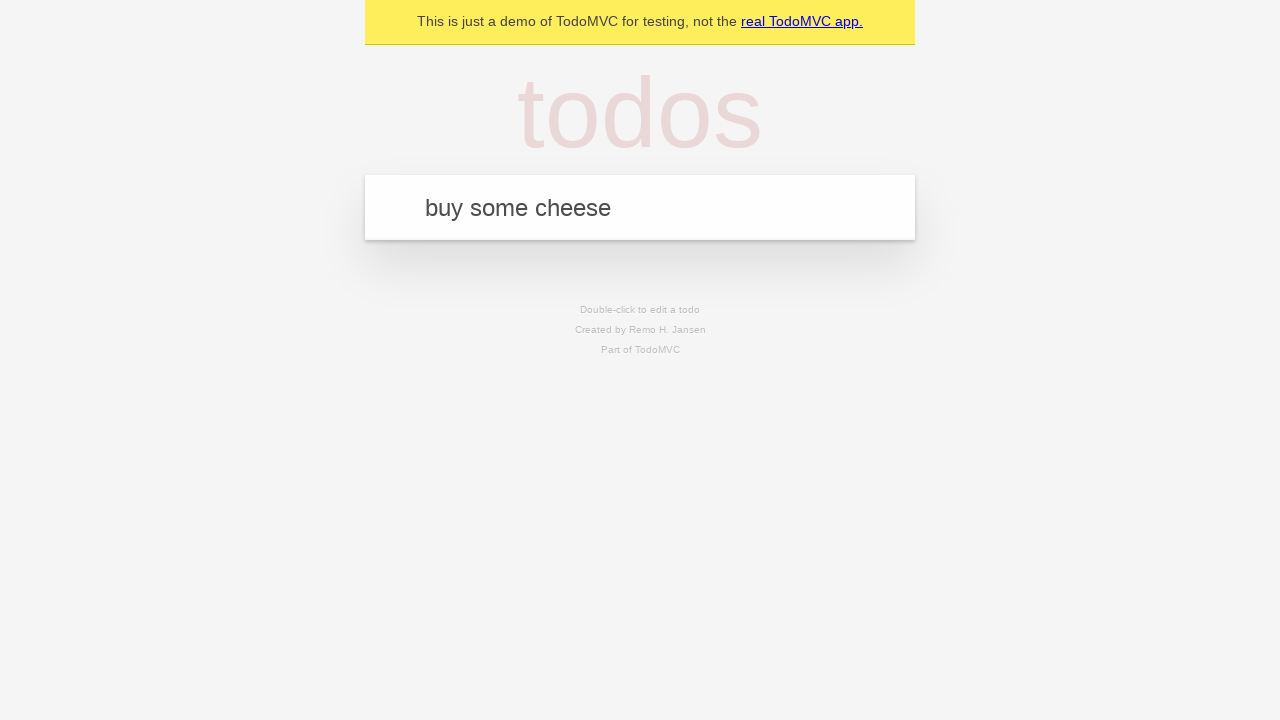

Pressed Enter to create first todo on .new-todo
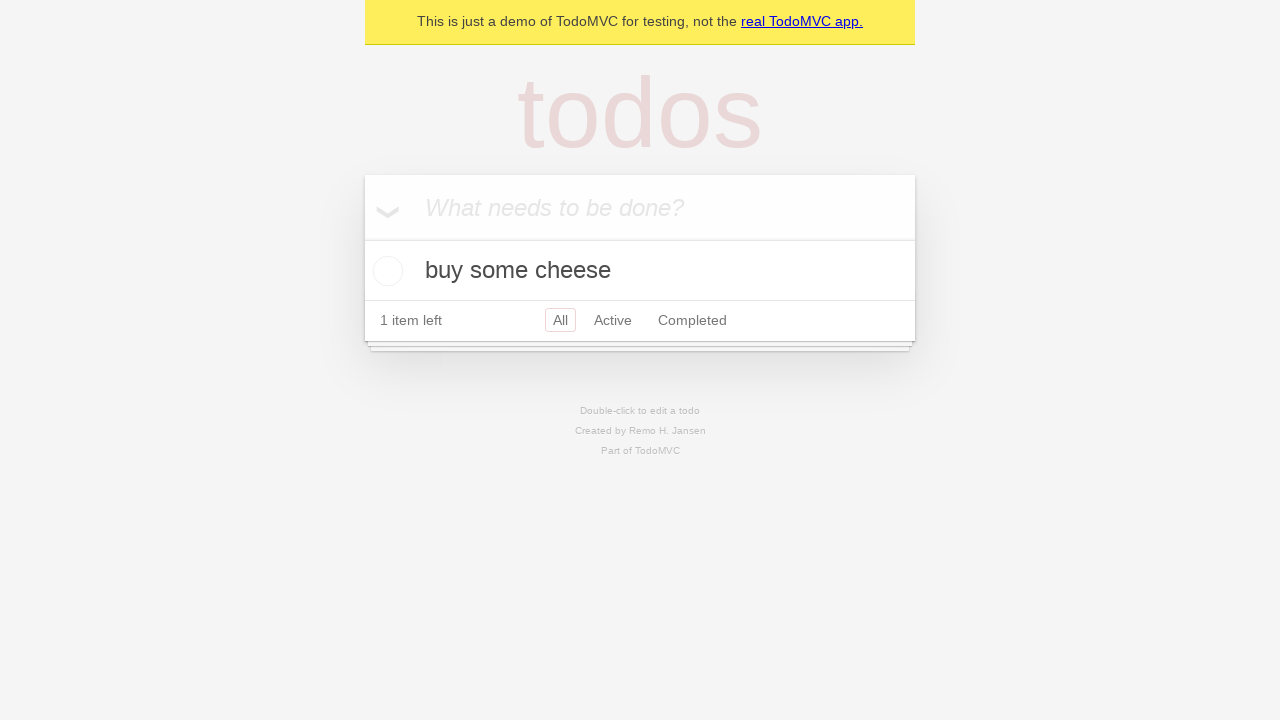

Filled todo input with 'feed the cat' on .new-todo
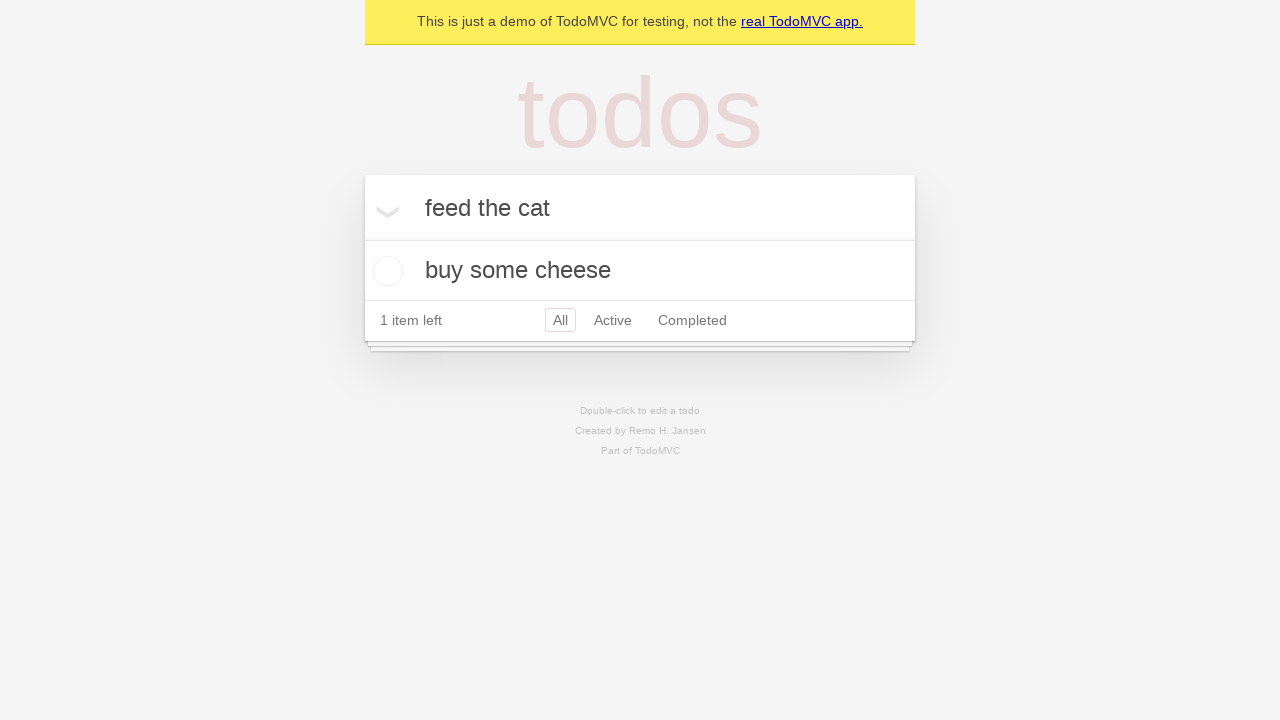

Pressed Enter to create second todo on .new-todo
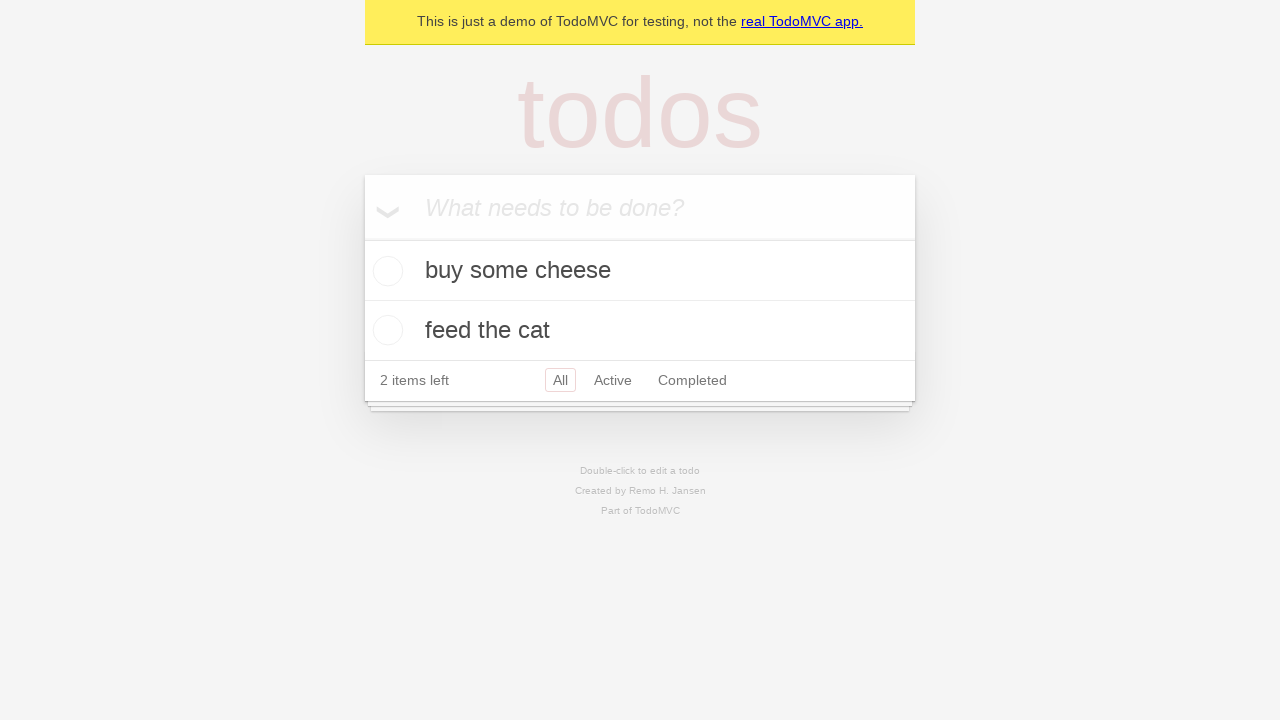

Filled todo input with 'book a doctors appointment' on .new-todo
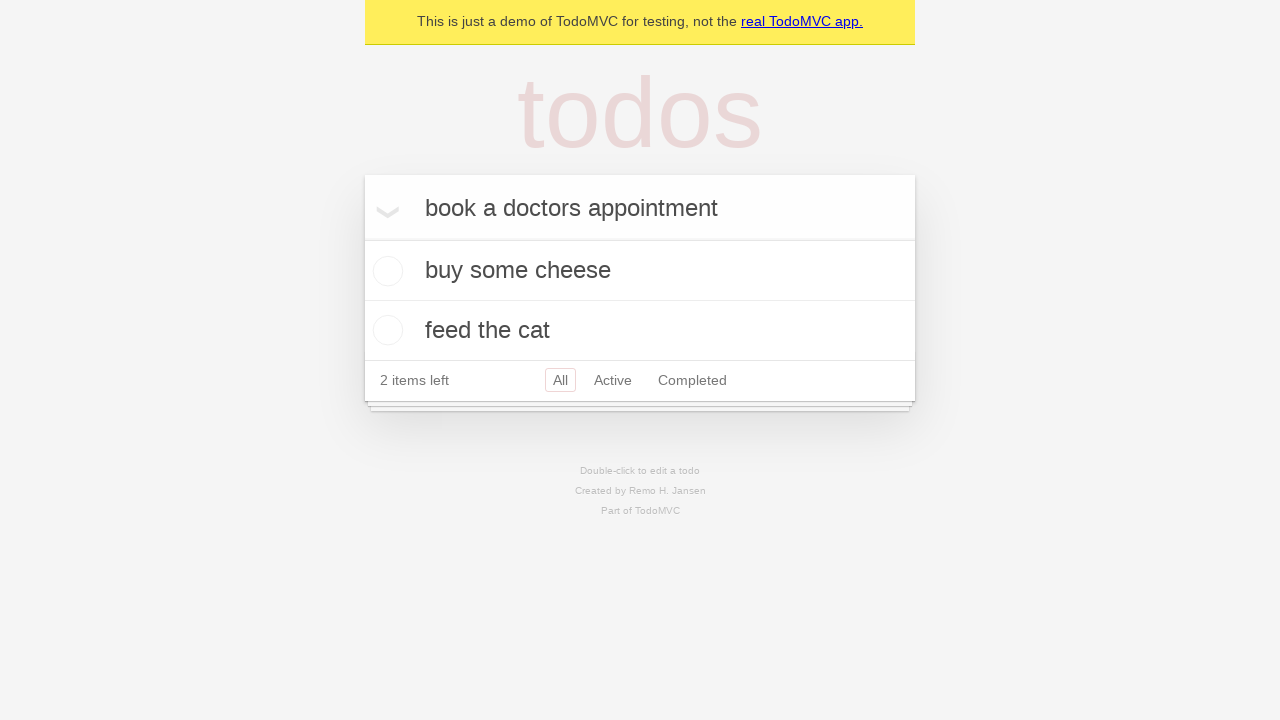

Pressed Enter to create third todo on .new-todo
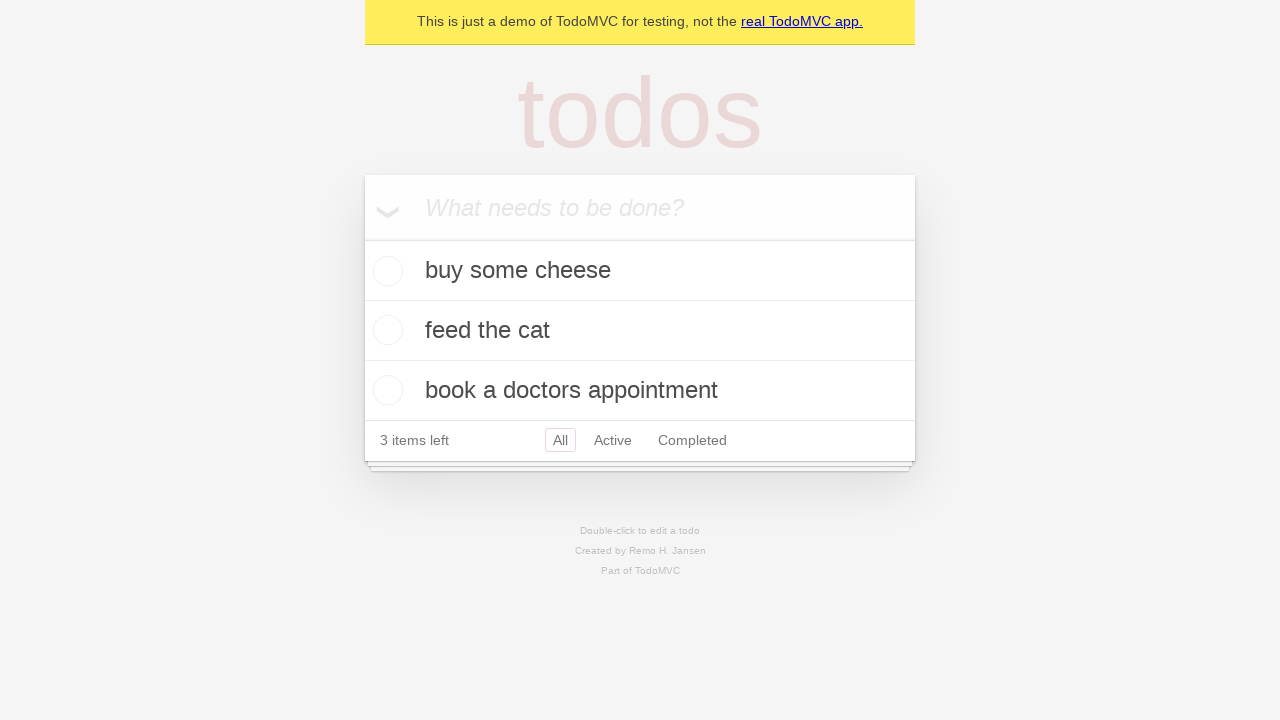

Clicked Active filter at (613, 440) on .filters >> text=Active
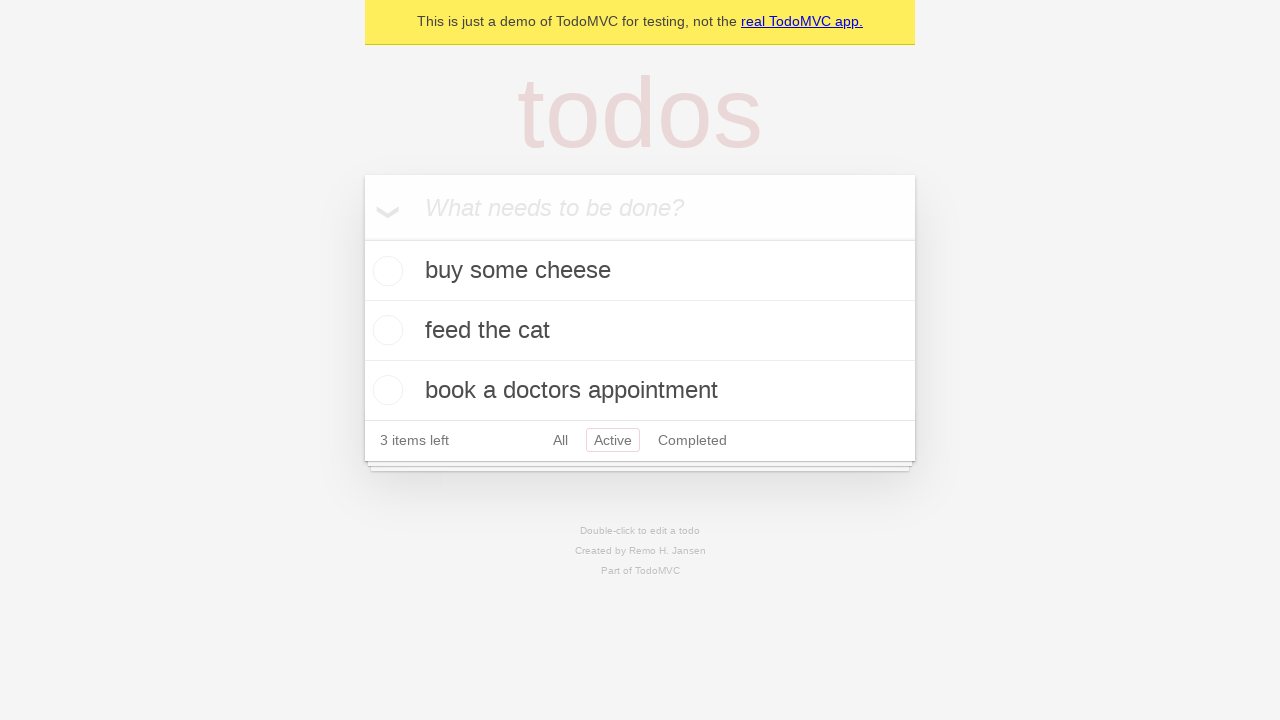

Clicked Completed filter at (692, 440) on .filters >> text=Completed
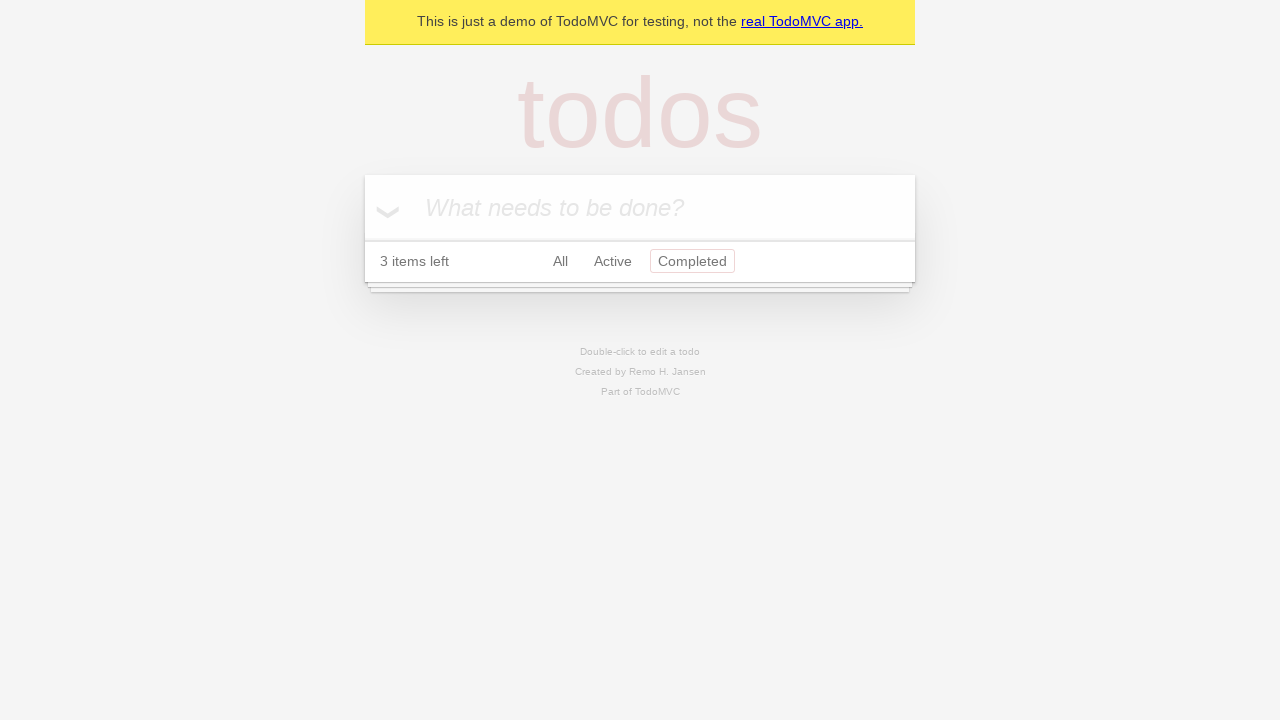

Completed filter is now visually highlighted with selected class
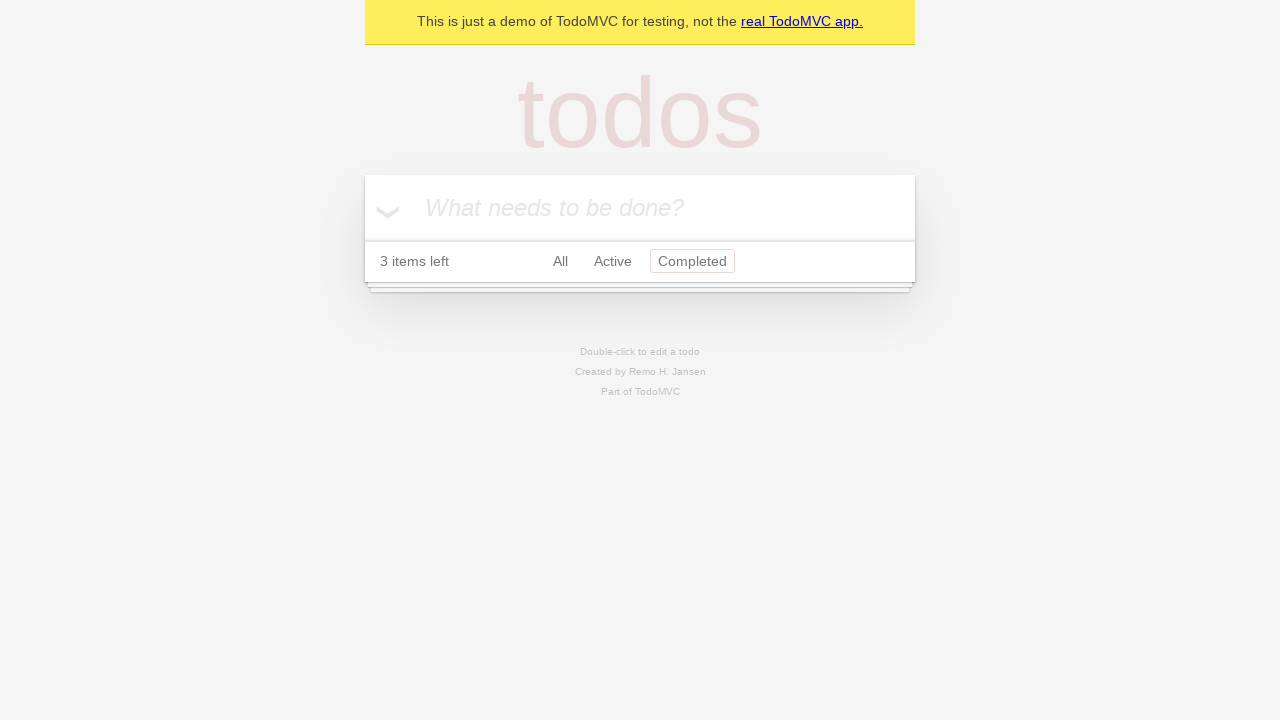

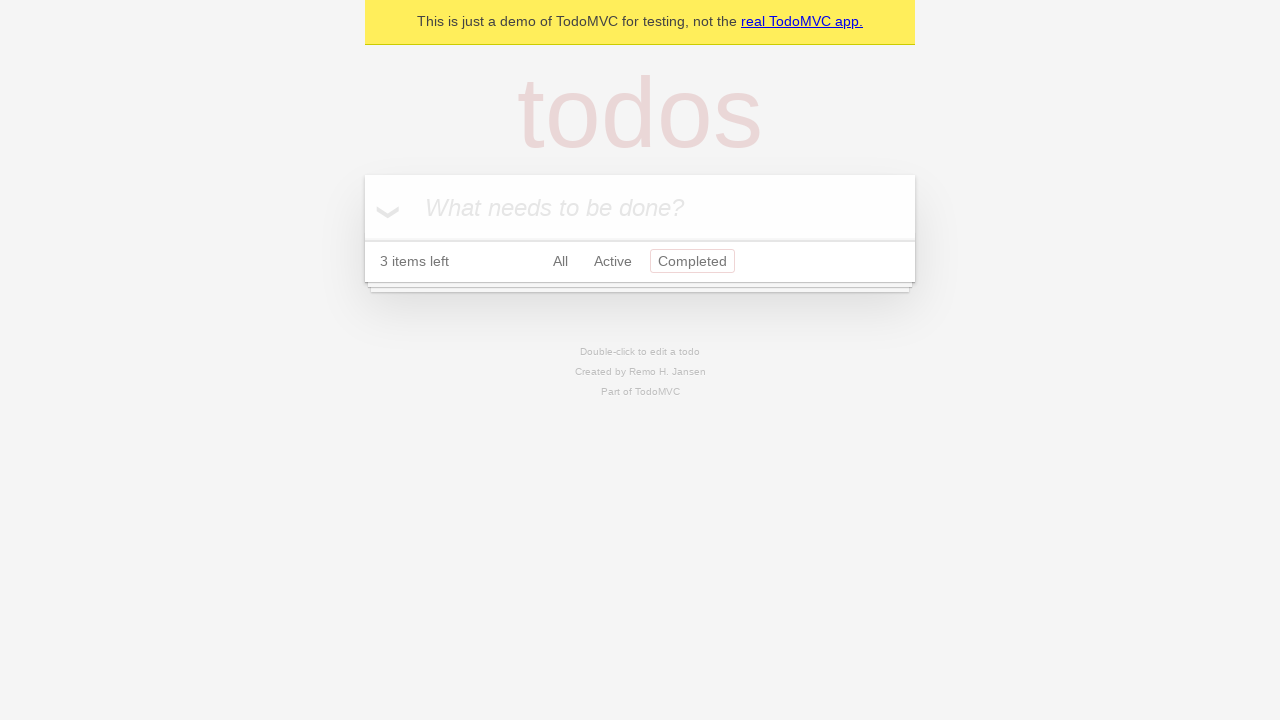